Tests JavaScript confirm dialog handling by clicking a button to trigger the dialog and then dismissing it

Starting URL: https://practice.expandtesting.com/js-dialogs

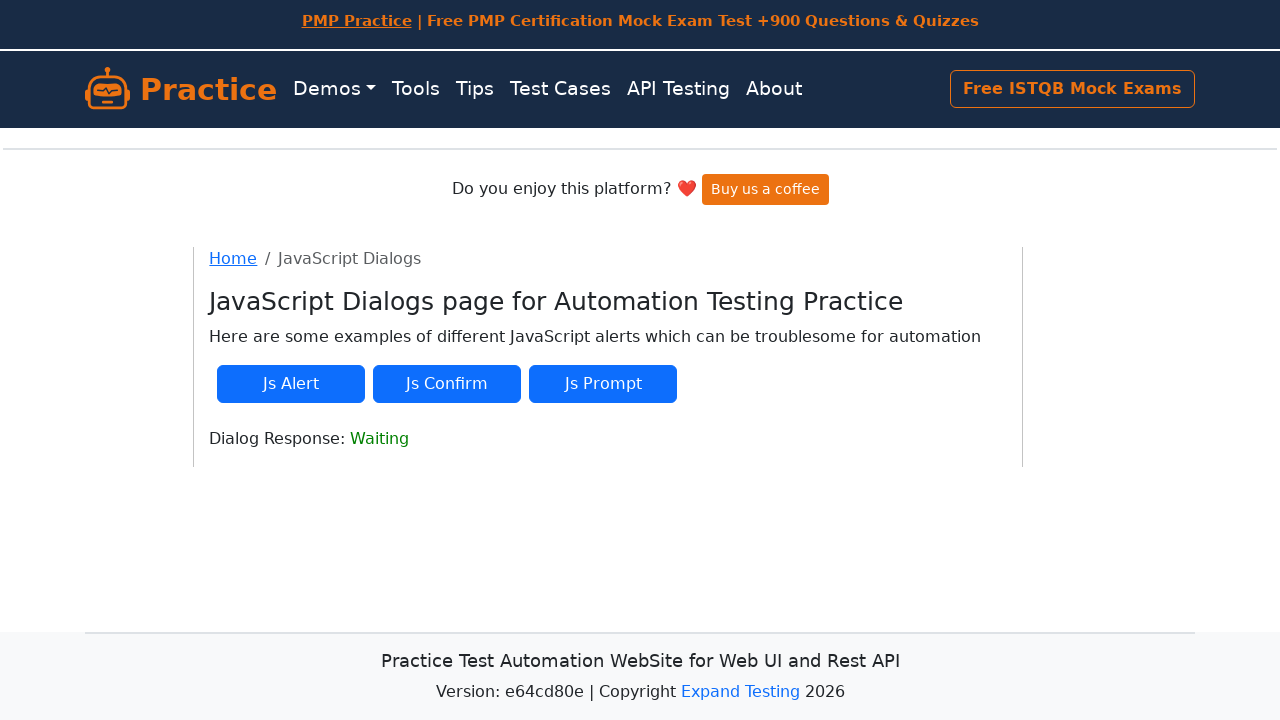

Set up dialog handler to dismiss confirm dialogs
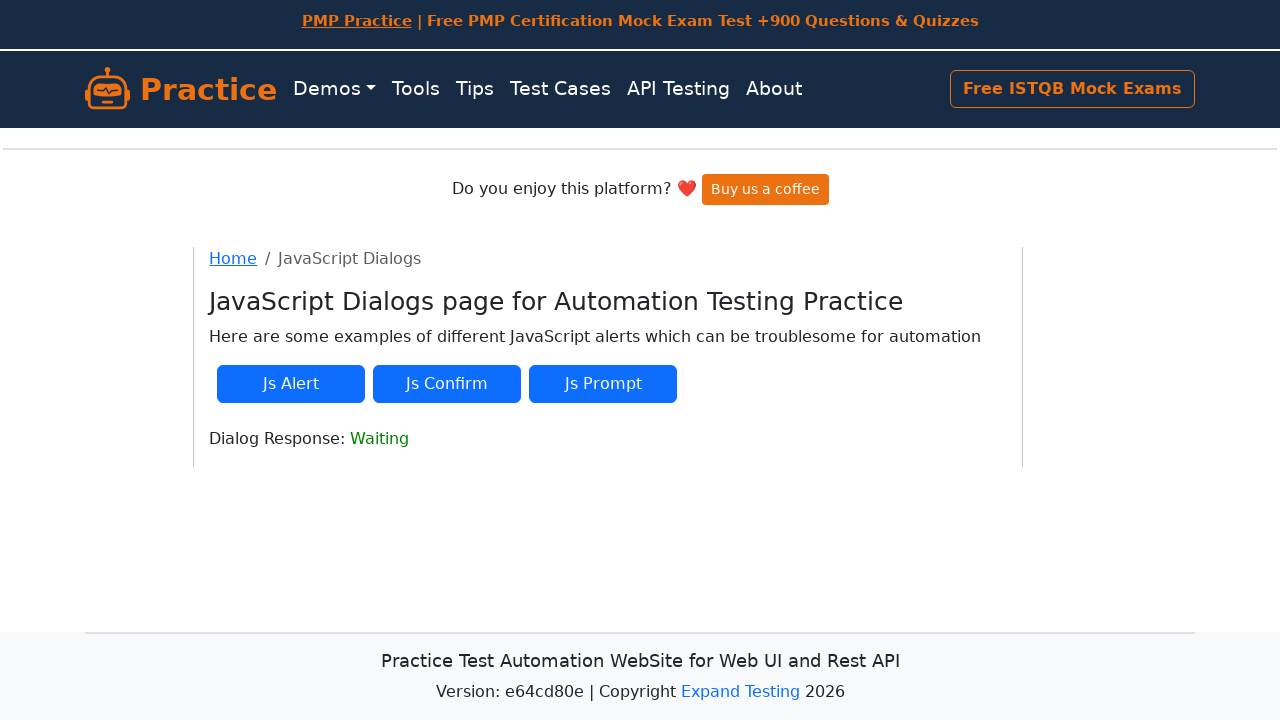

Clicked JS confirm button to trigger the dialog at (447, 384) on #js-confirm
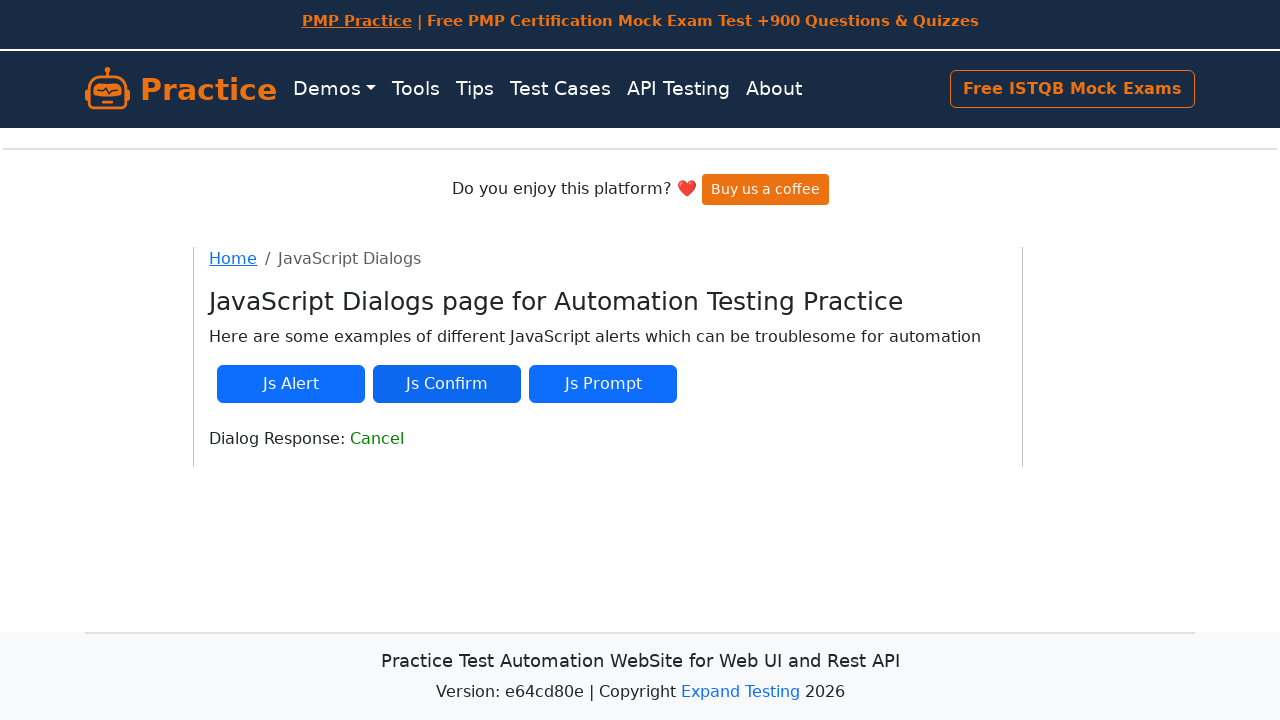

Waited for dialog interaction to complete
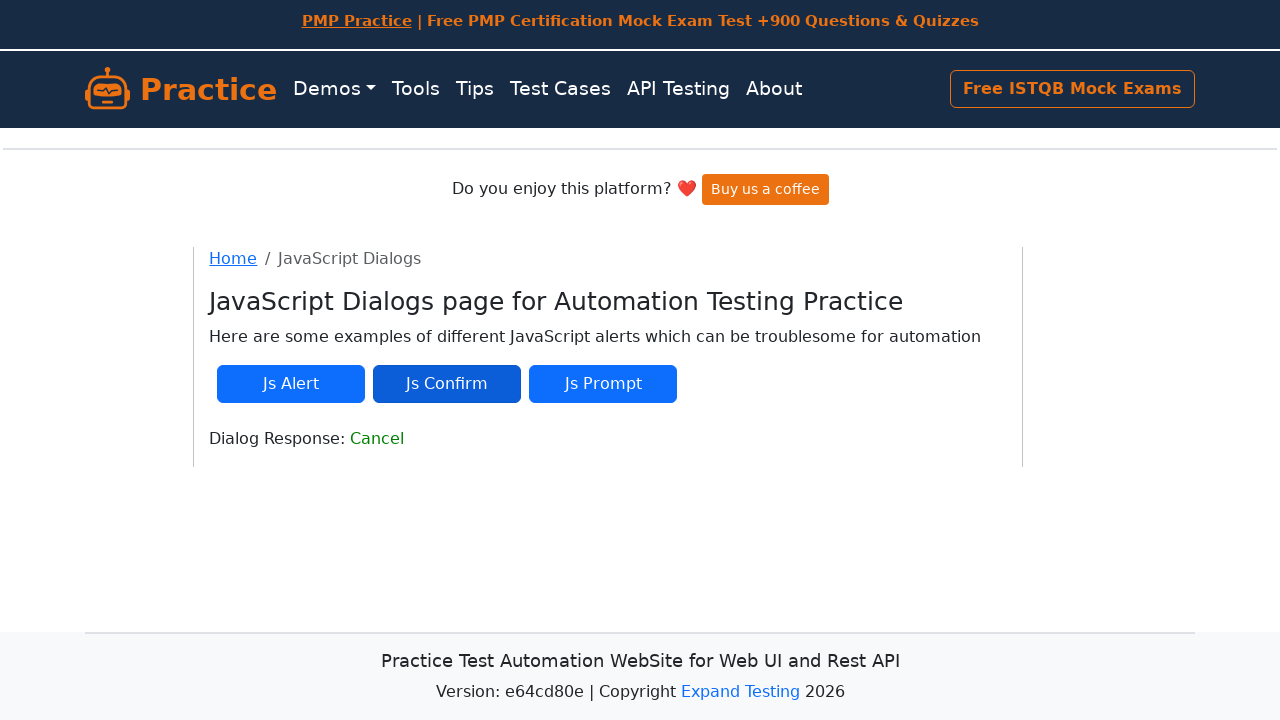

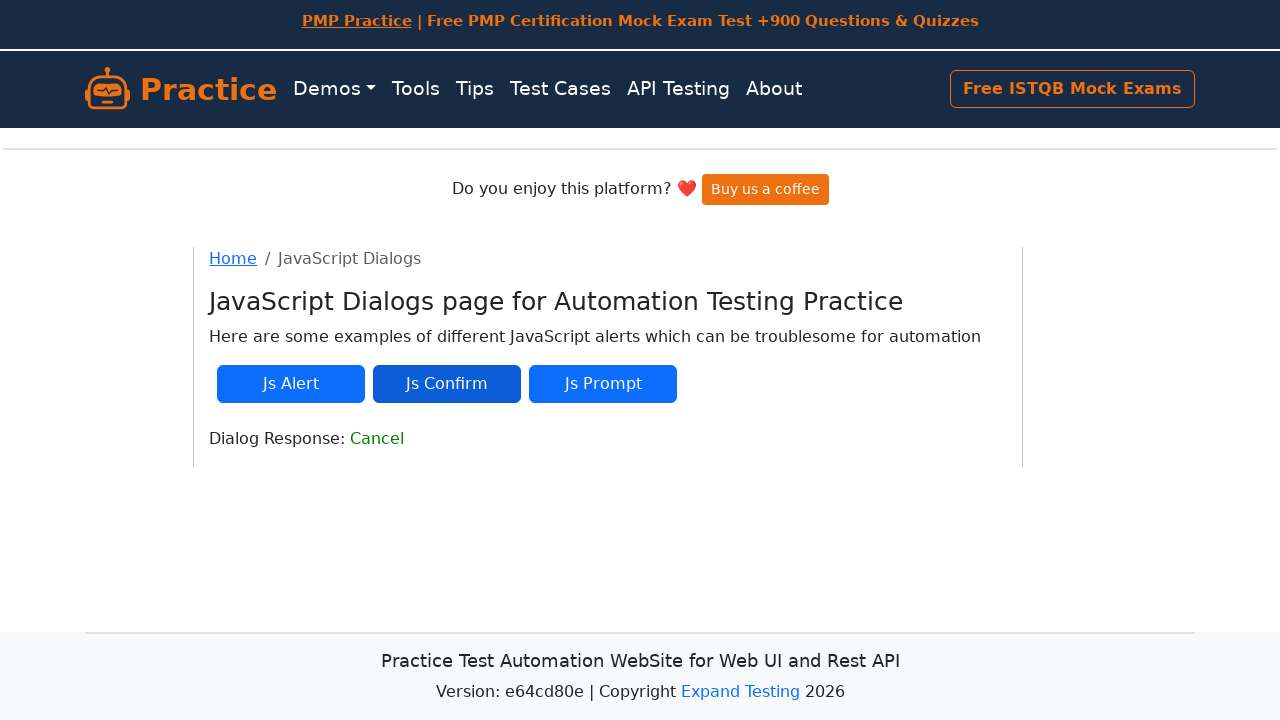